Tests navigation through nested dropdown menus by hovering over Courses, then Oracle, and clicking on SQL Certification Training

Starting URL: http://greenstech.in/selenium-course-content.html

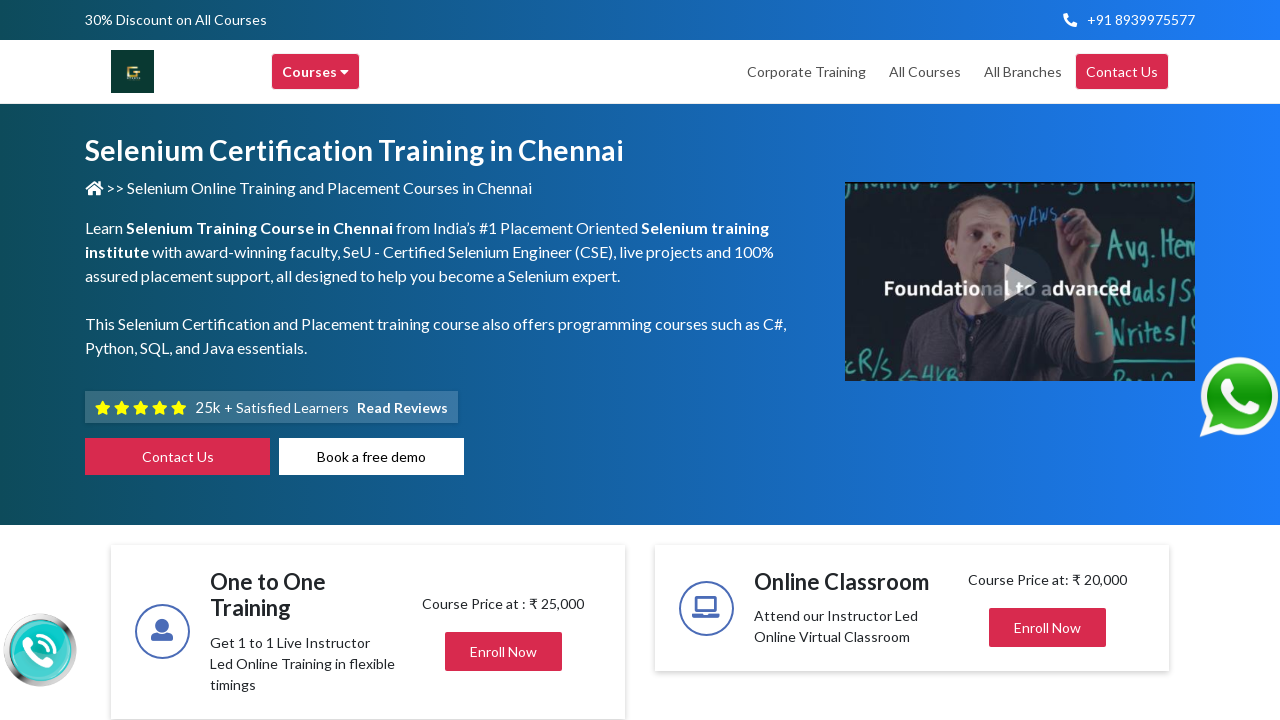

Hovered over Courses menu at (316, 72) on div.header-browse-greens
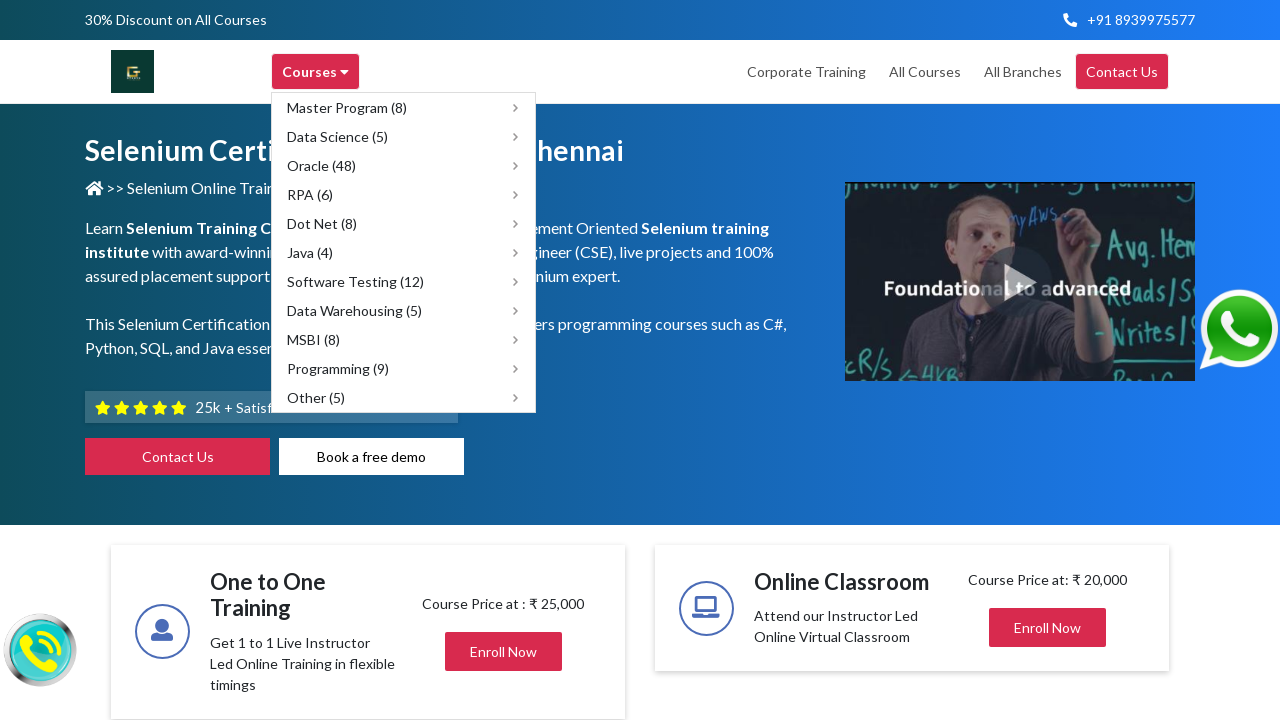

Hovered over Oracle submenu at (404, 166) on div[title='Oracle']
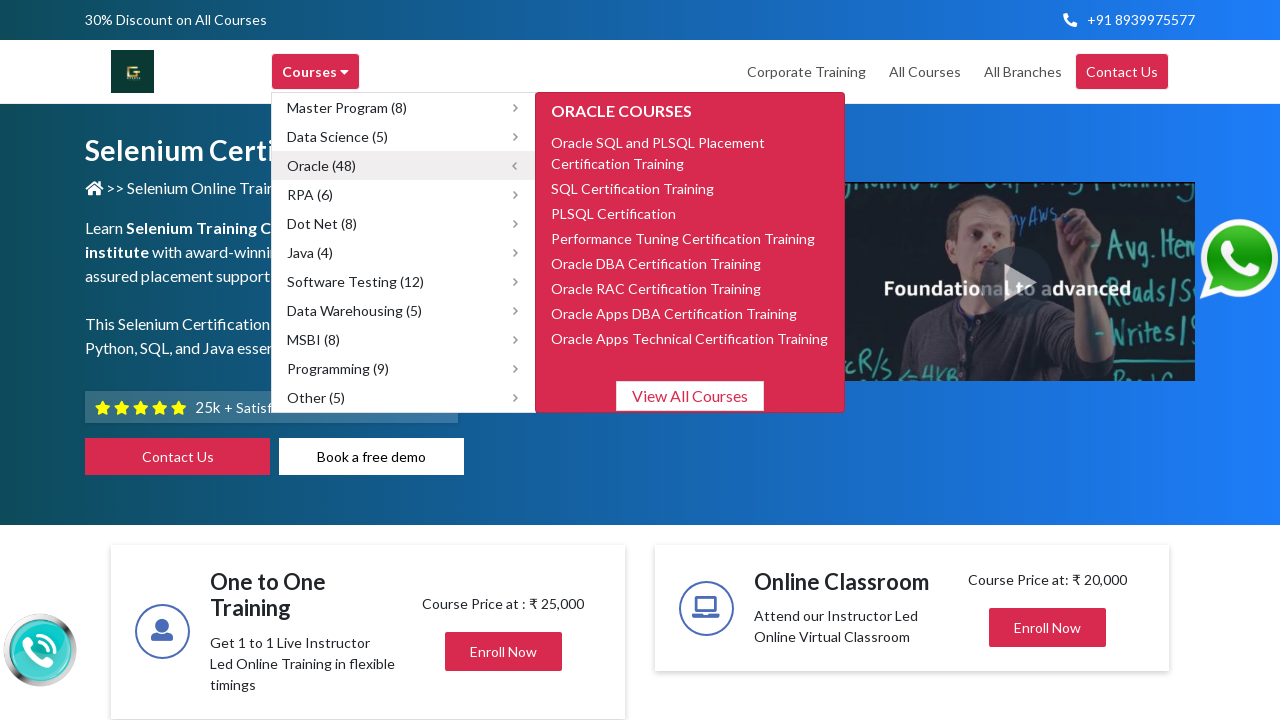

Clicked on SQL Certification Training link at (632, 188) on text='SQL Certification Training'
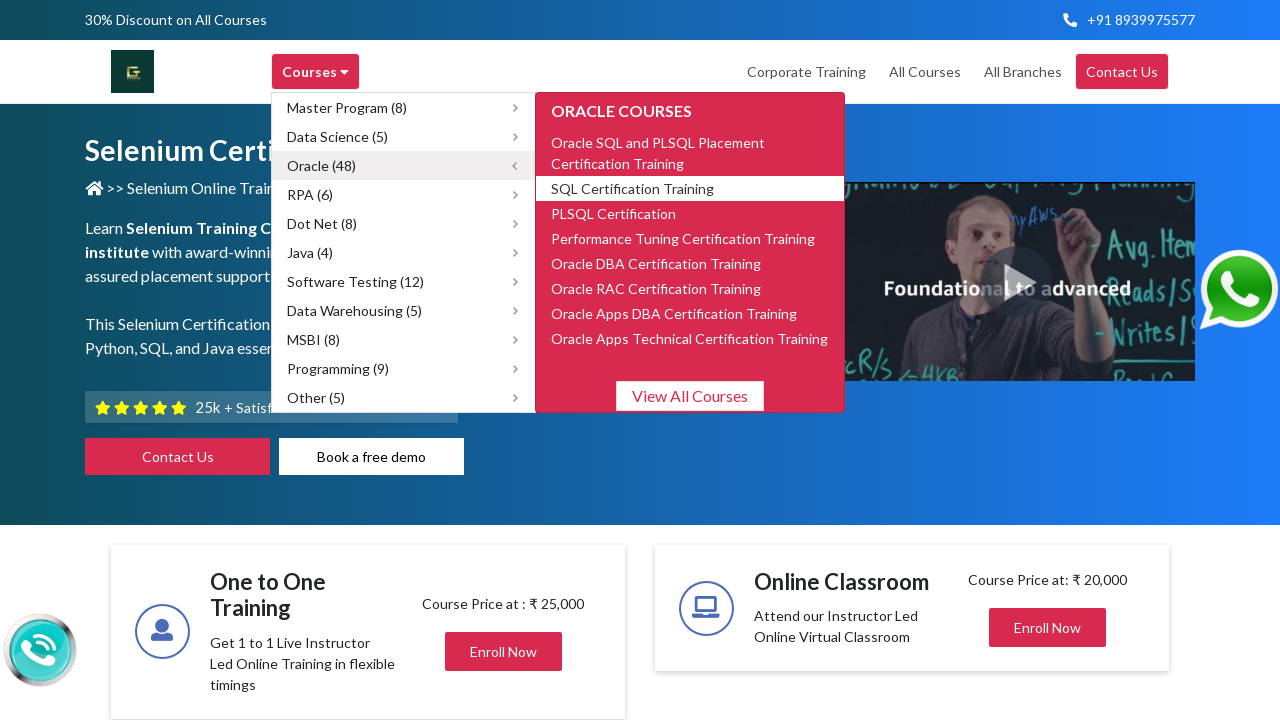

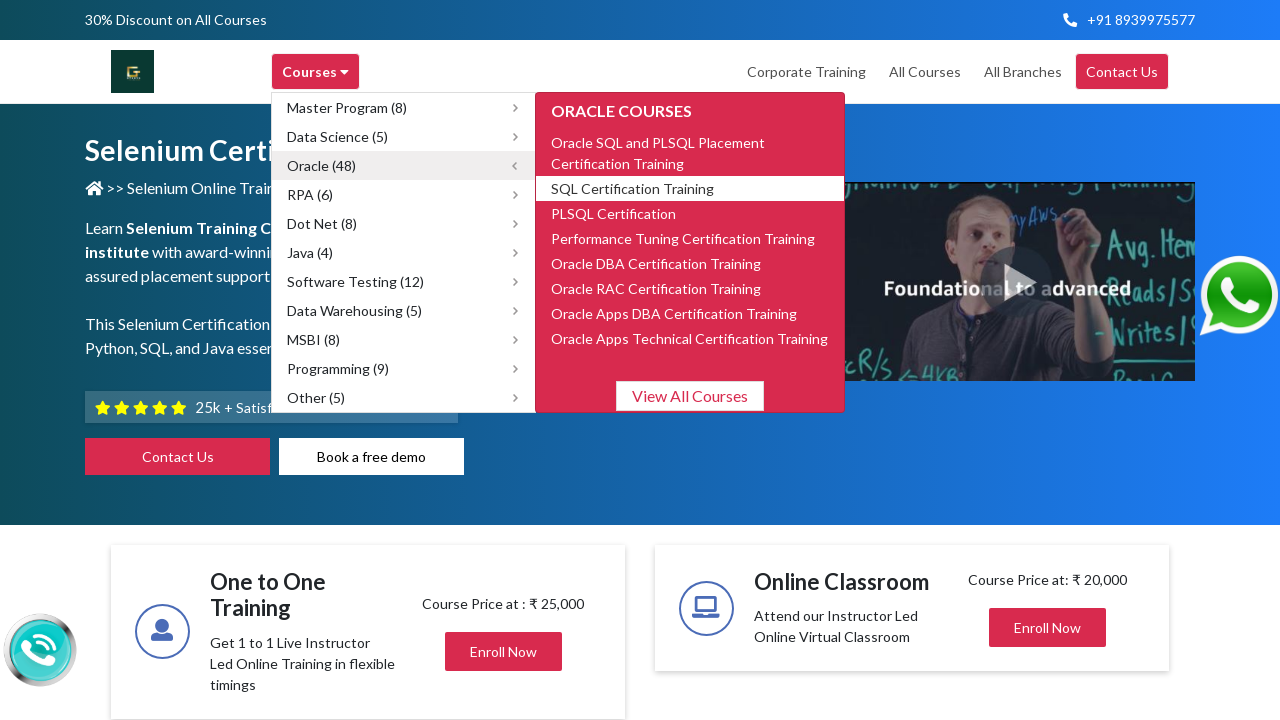